Navigates to Form Authentication page and verifies the href link attribute

Starting URL: https://the-internet.herokuapp.com/

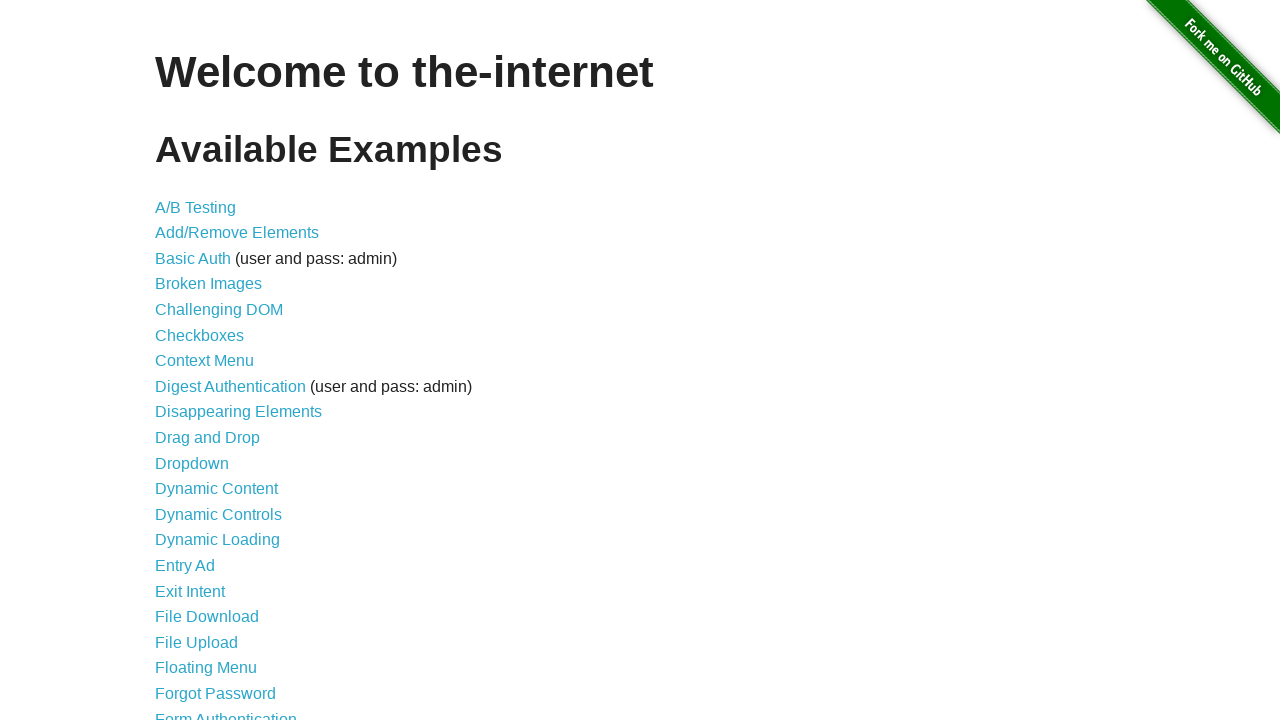

Clicked on Form Authentication link at (226, 712) on xpath=//a[text()='Form Authentication']
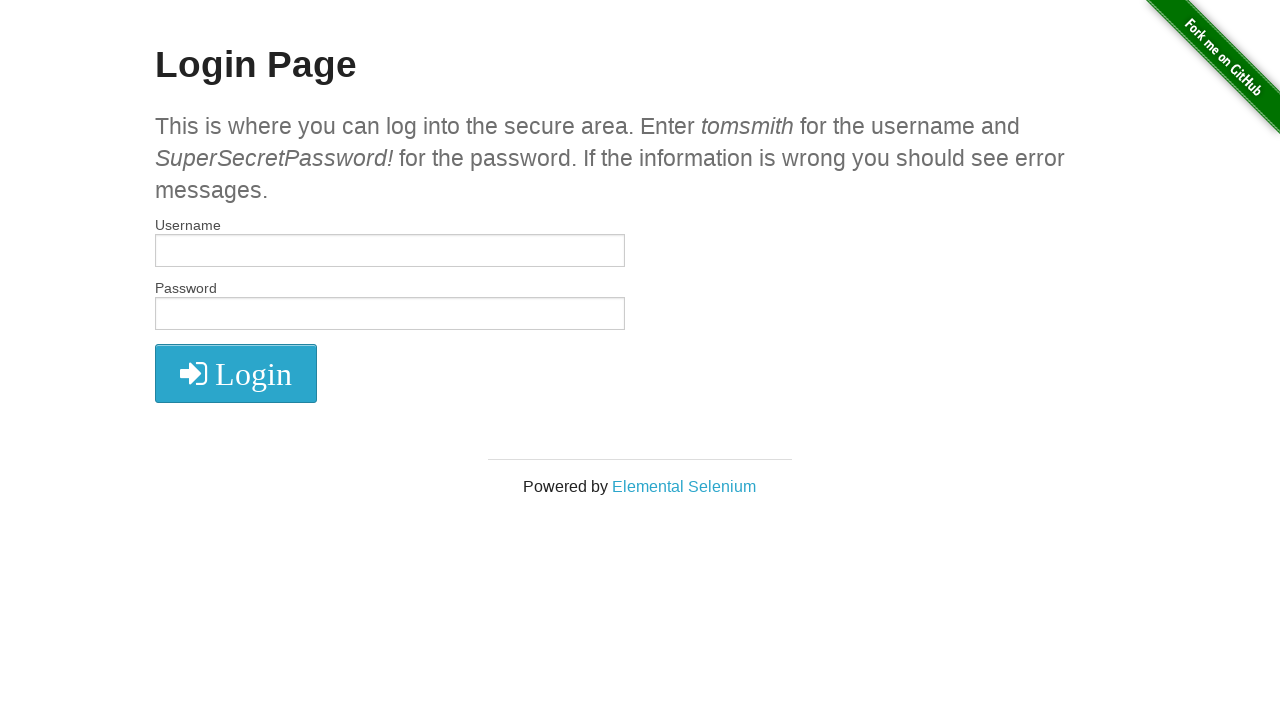

Waited for and verified the href link element with elementalselenium.com URL
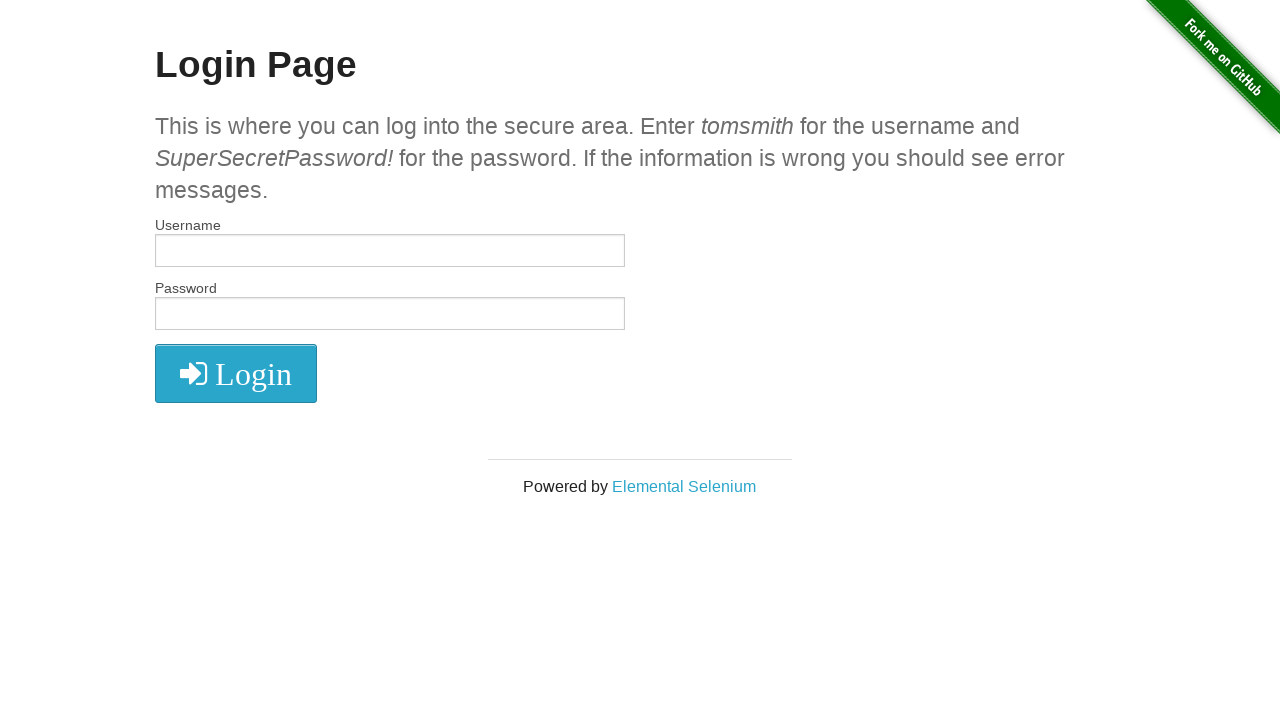

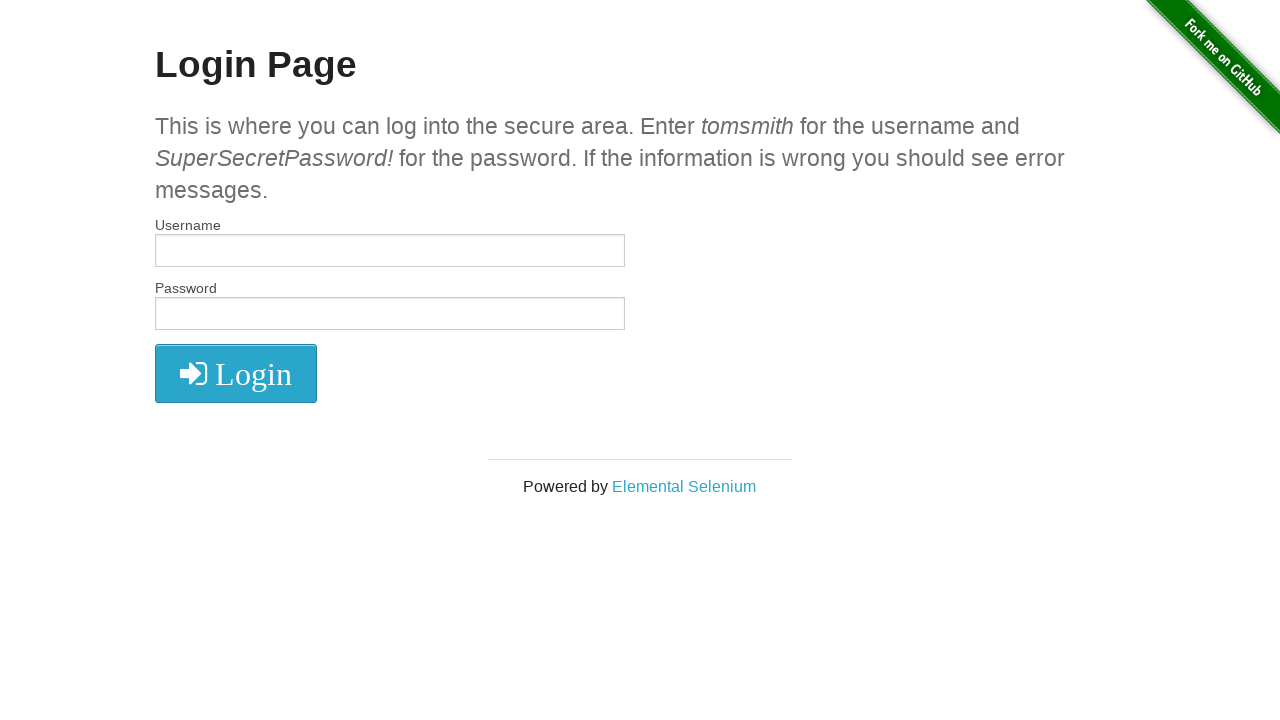